Tests invalid login functionality by entering incorrect credentials and verifying error message

Starting URL: https://the-internet.herokuapp.com/login

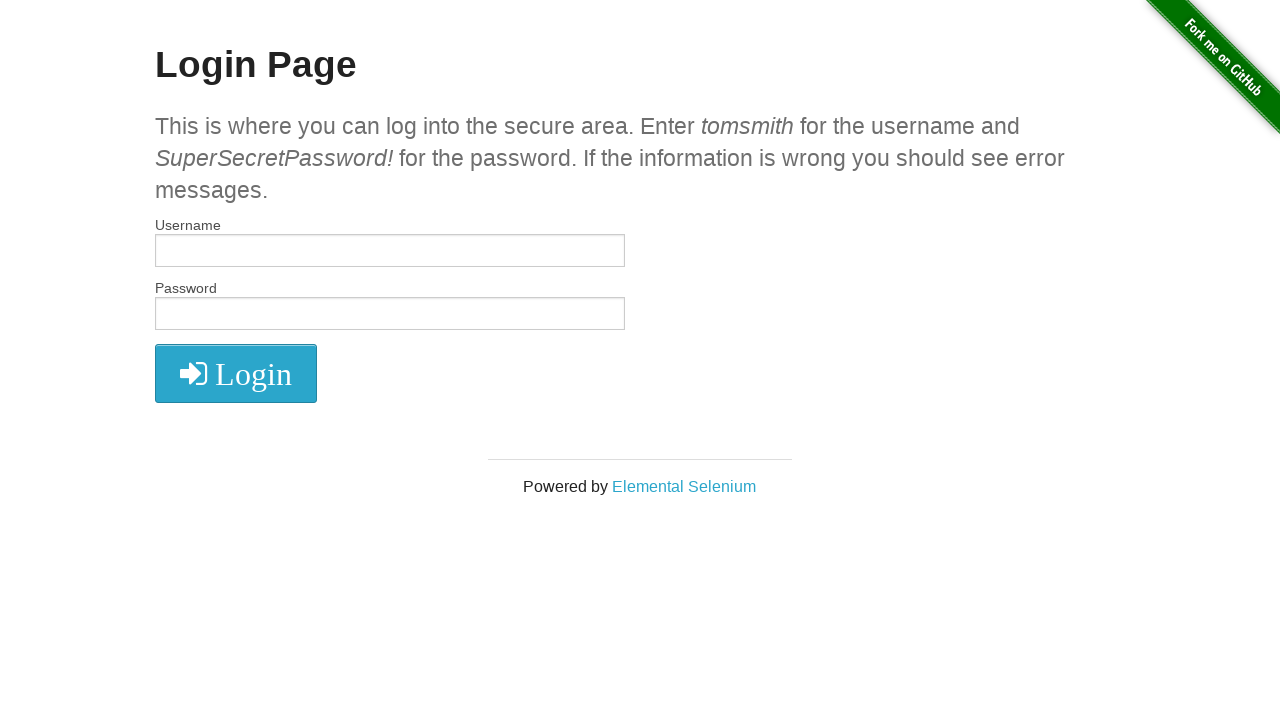

Filled username field with 'wronguser' on #username
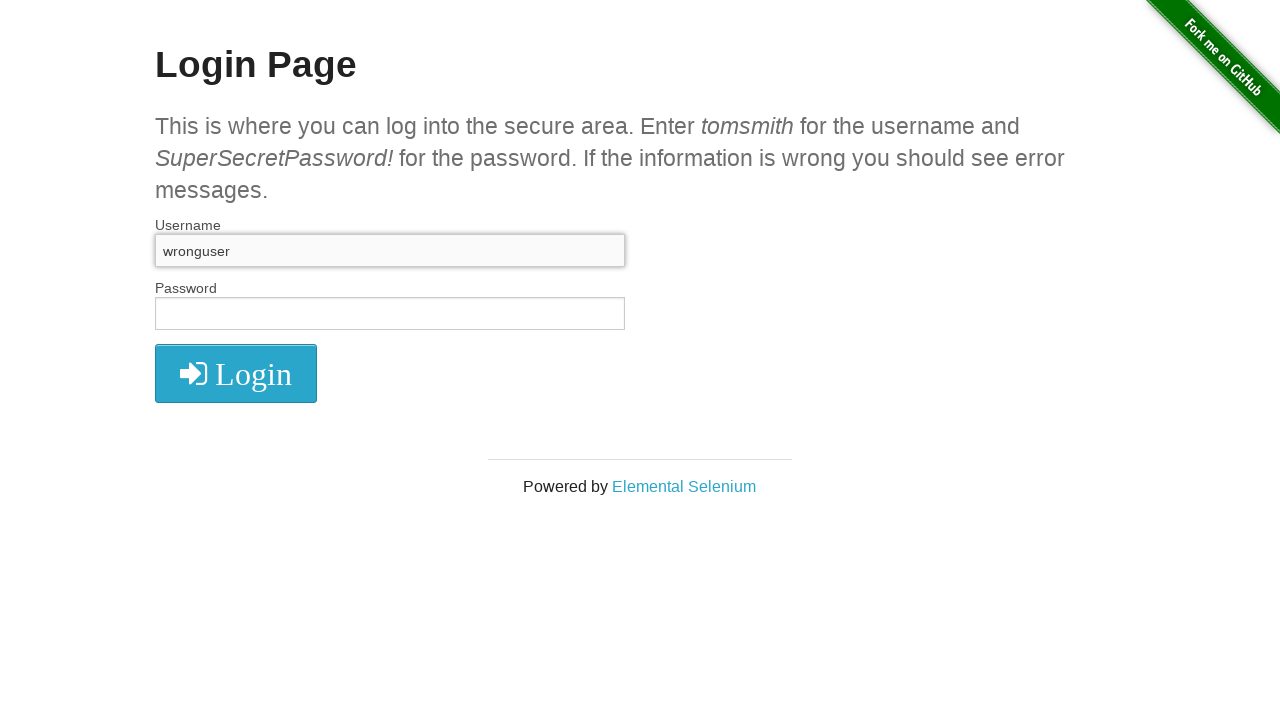

Filled password field with 'wrongpass' on #password
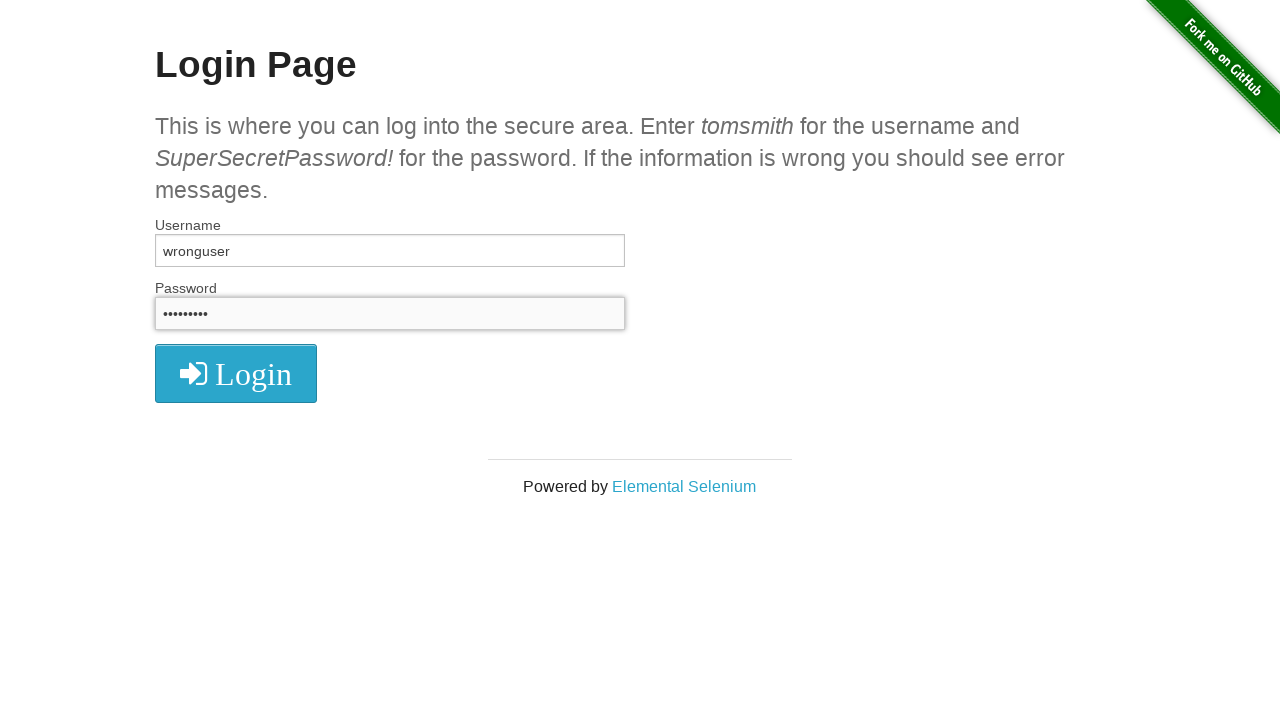

Clicked login button to submit invalid credentials at (236, 373) on button[type='submit']
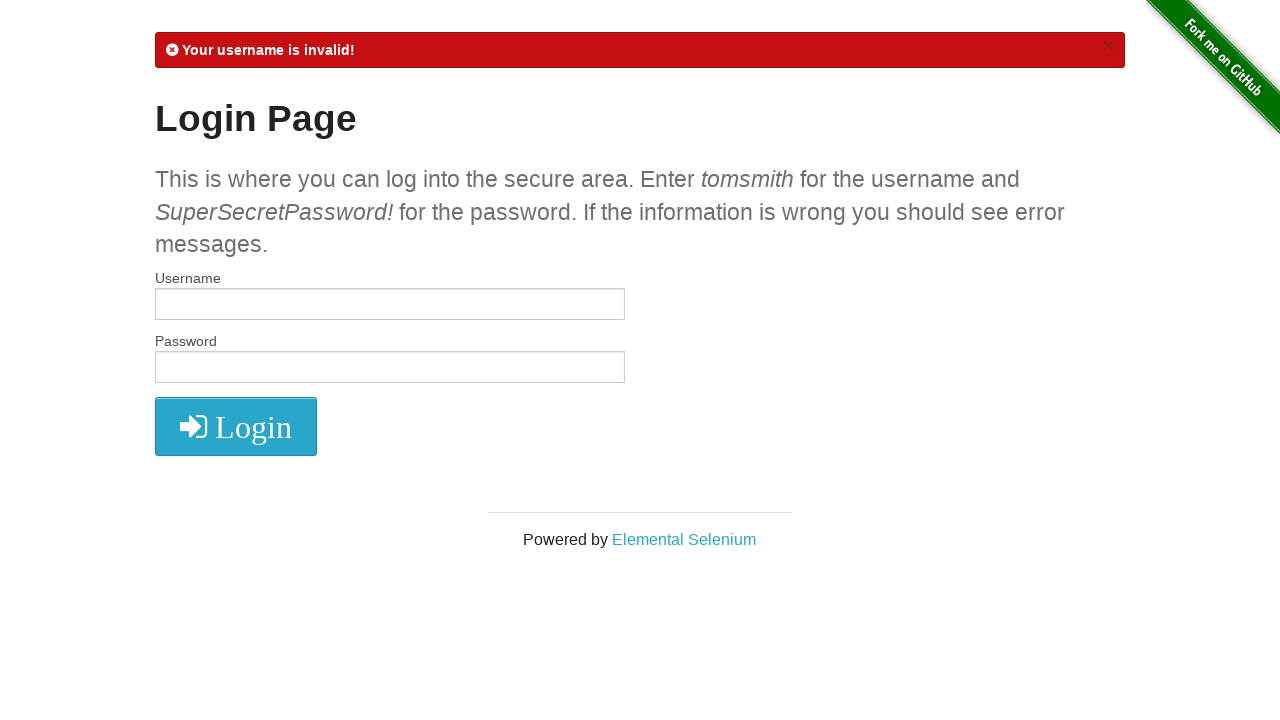

Error message appeared confirming invalid login attempt
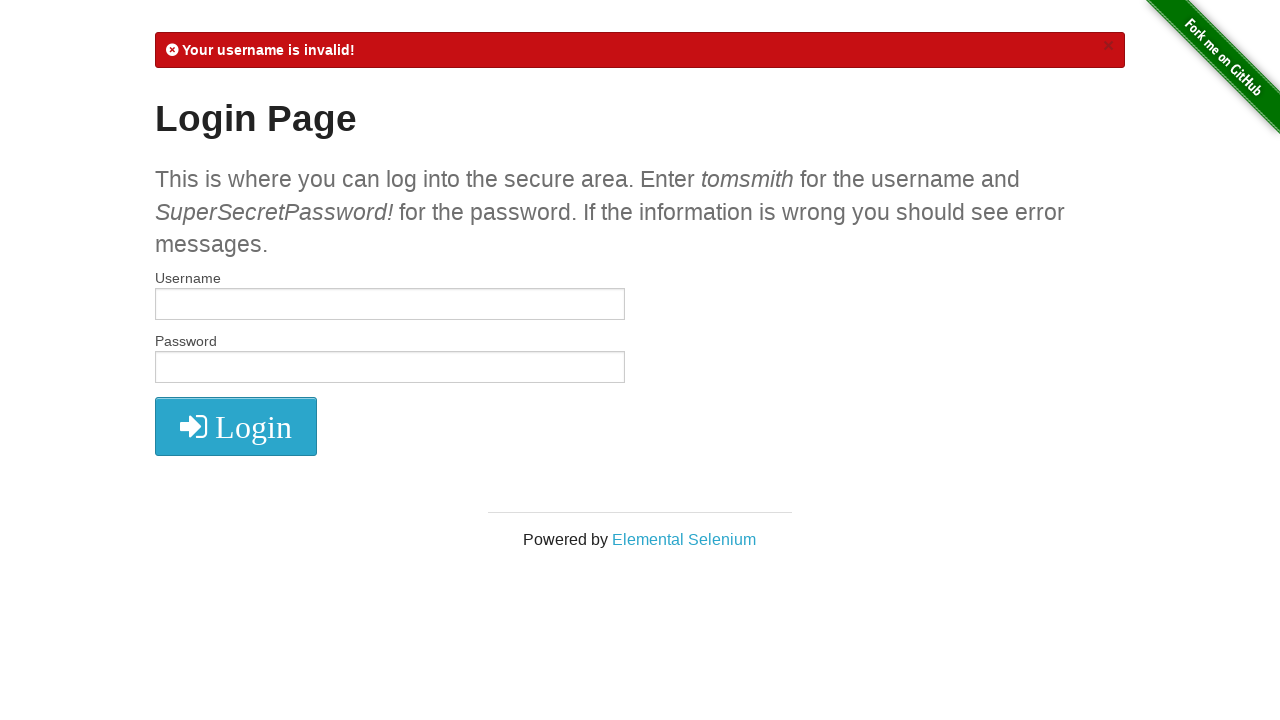

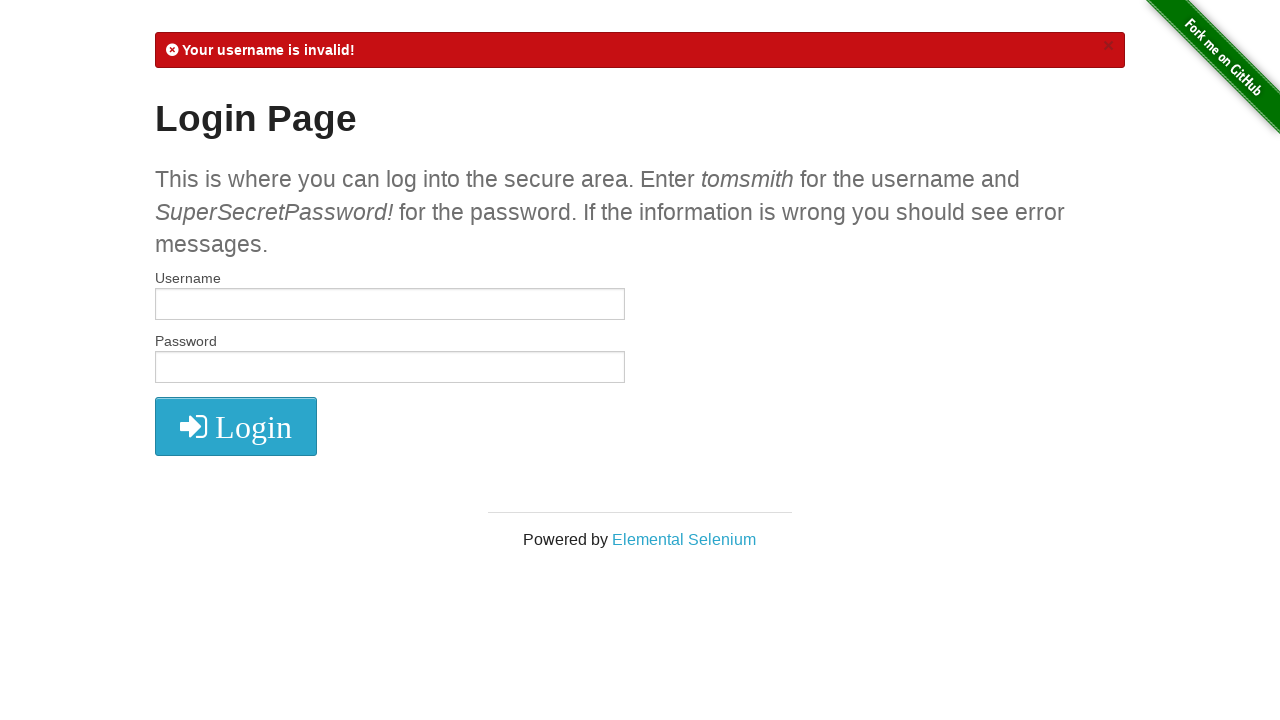